Verifies that the current URL contains 'opencart'

Starting URL: https://naveenautomationlabs.com/opencart/

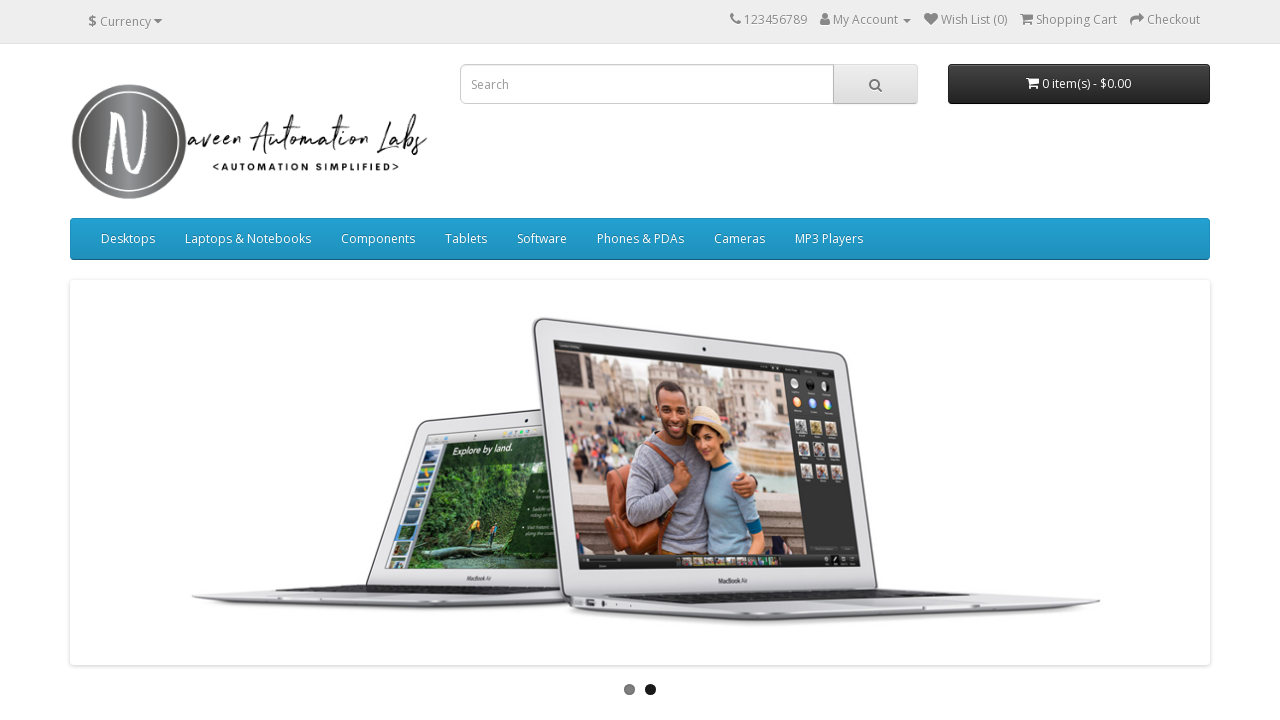

Retrieved current URL from page
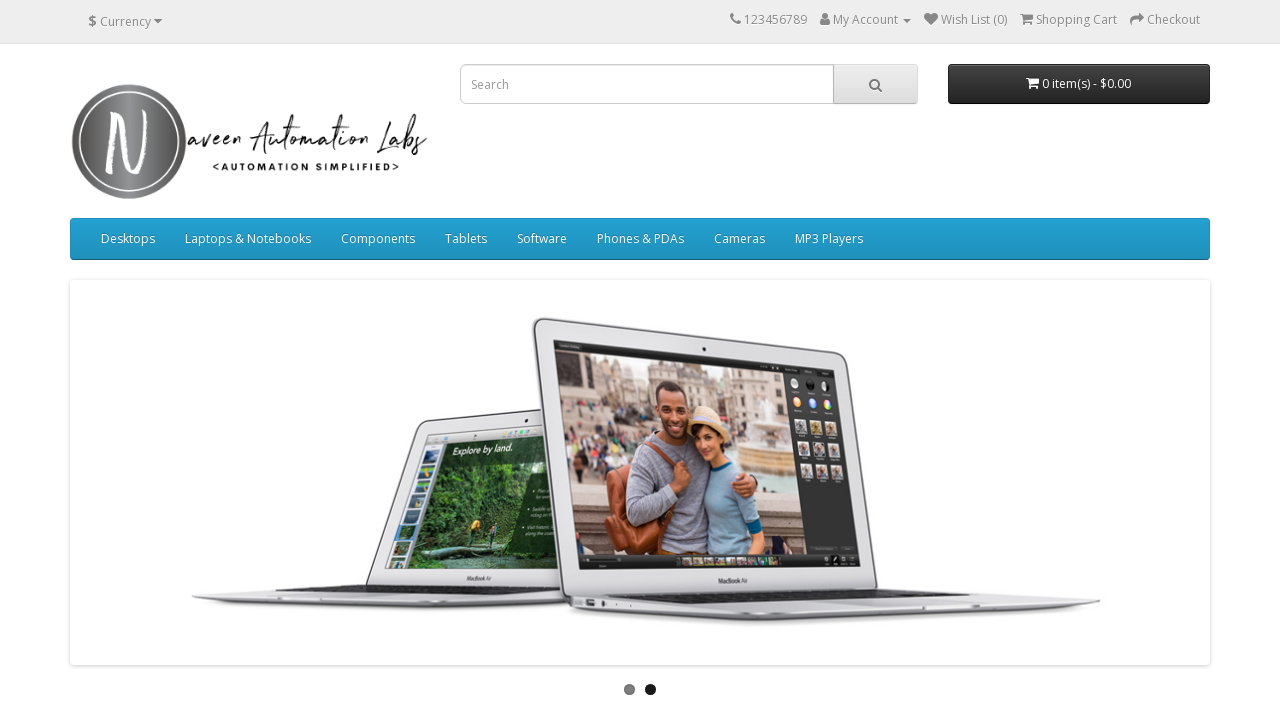

Printed current URL to console
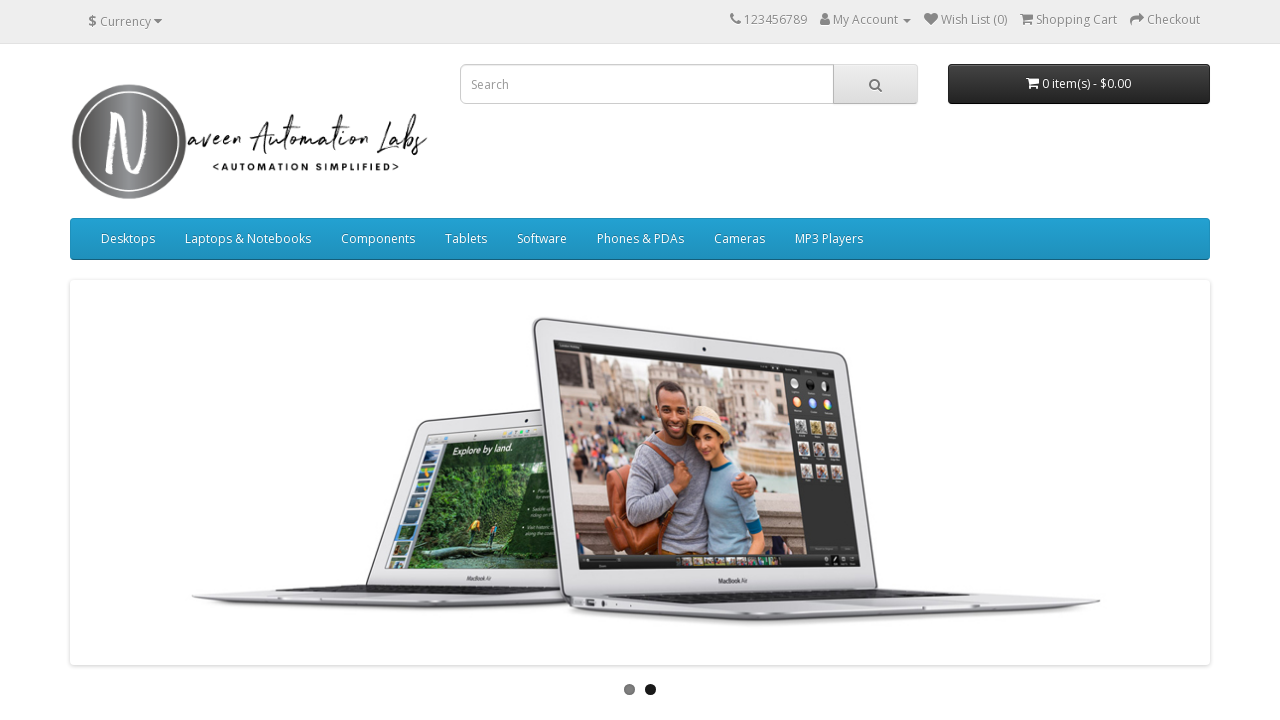

Verified that current URL contains 'opencart'
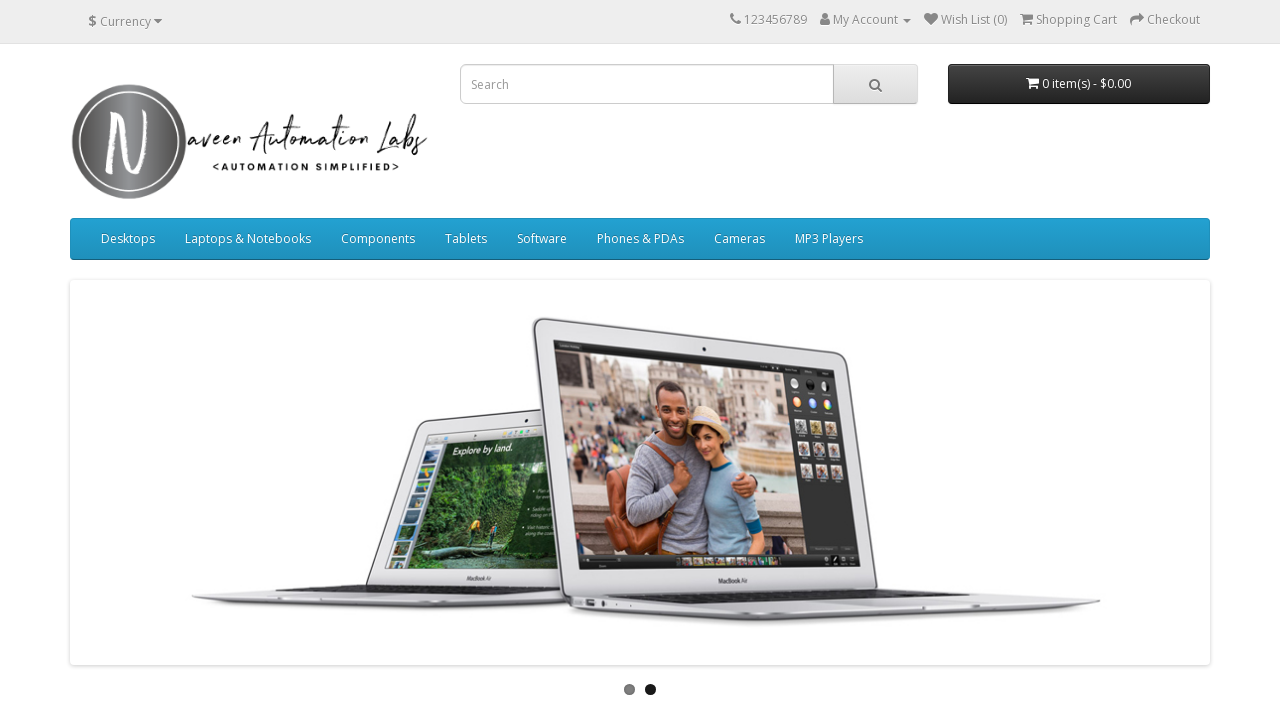

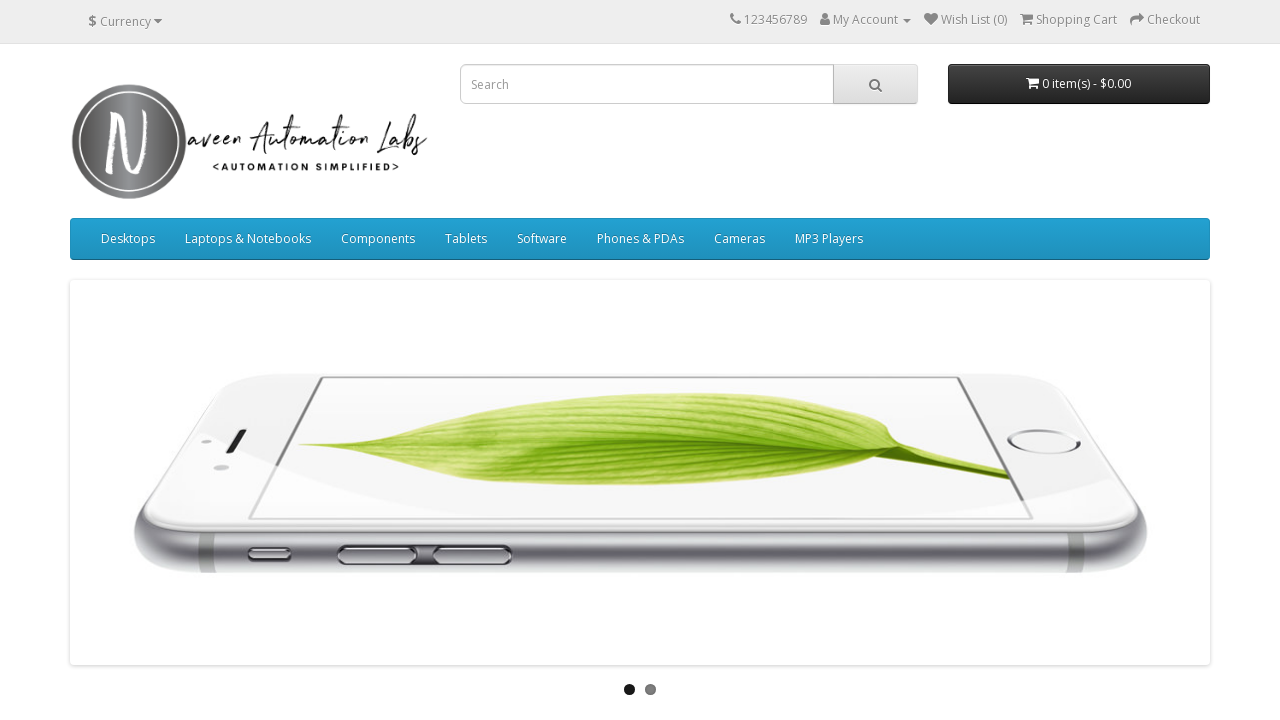